Tests keyboard actions by entering text in a name field, then copying and pasting it into an email field using keyboard shortcuts

Starting URL: https://testautomationpractice.blogspot.com/

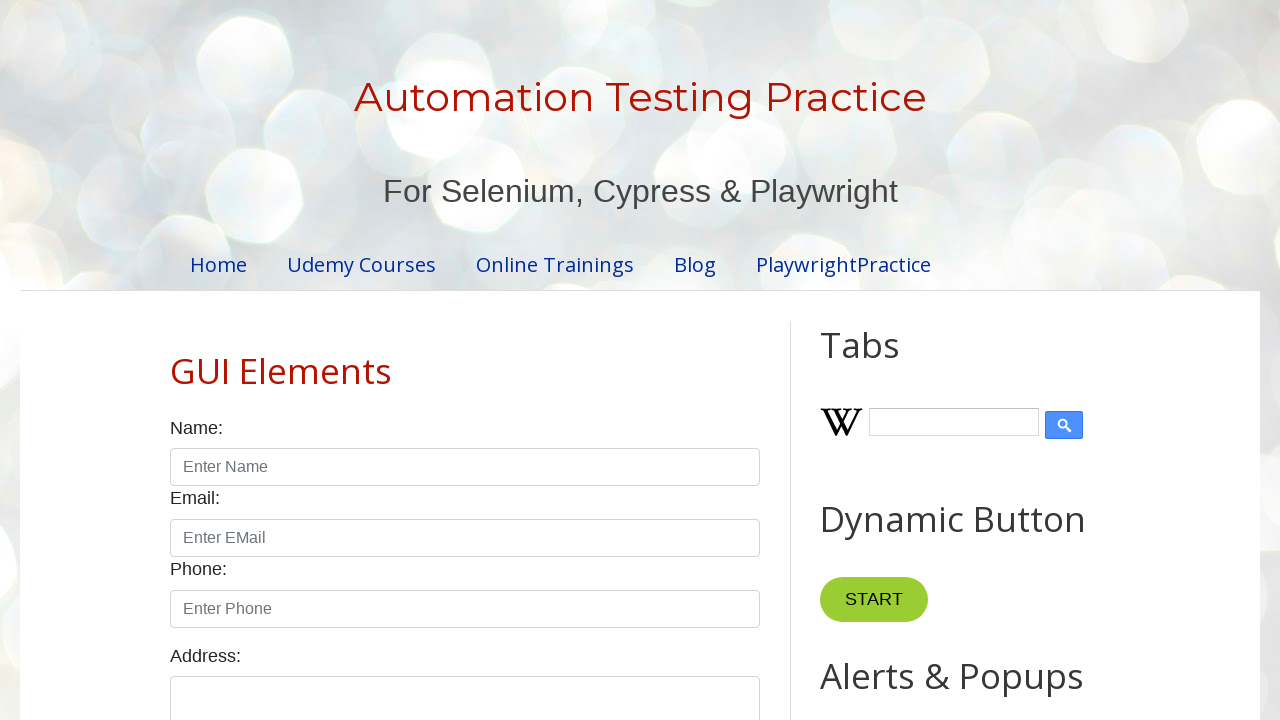

Filled name field with 'POOJA' on input#name
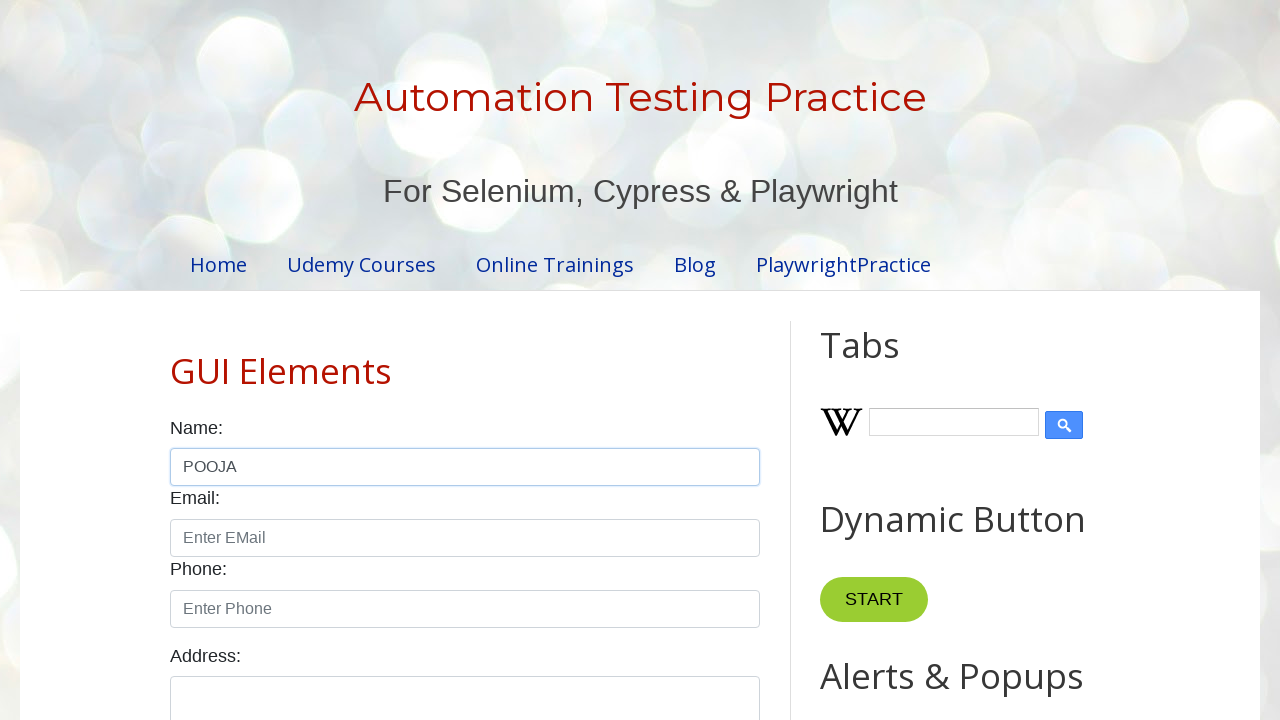

Focused on name field on input#name
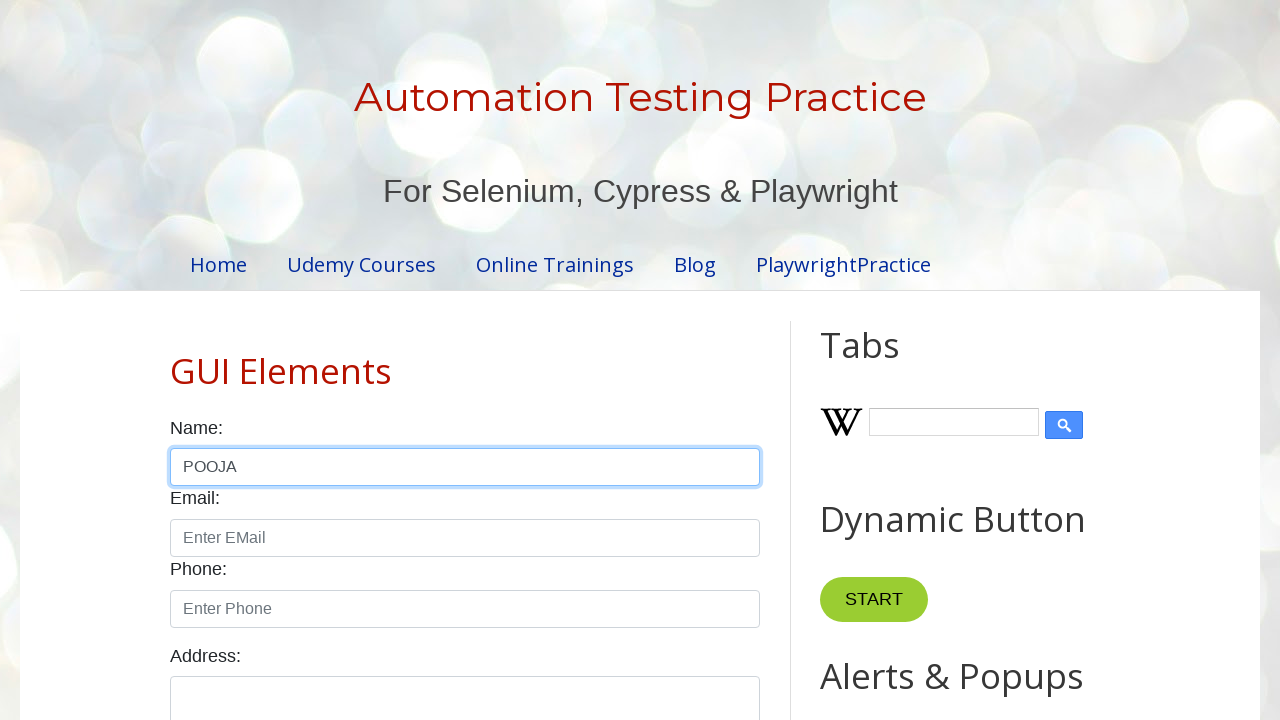

Selected all text in name field using Ctrl+A
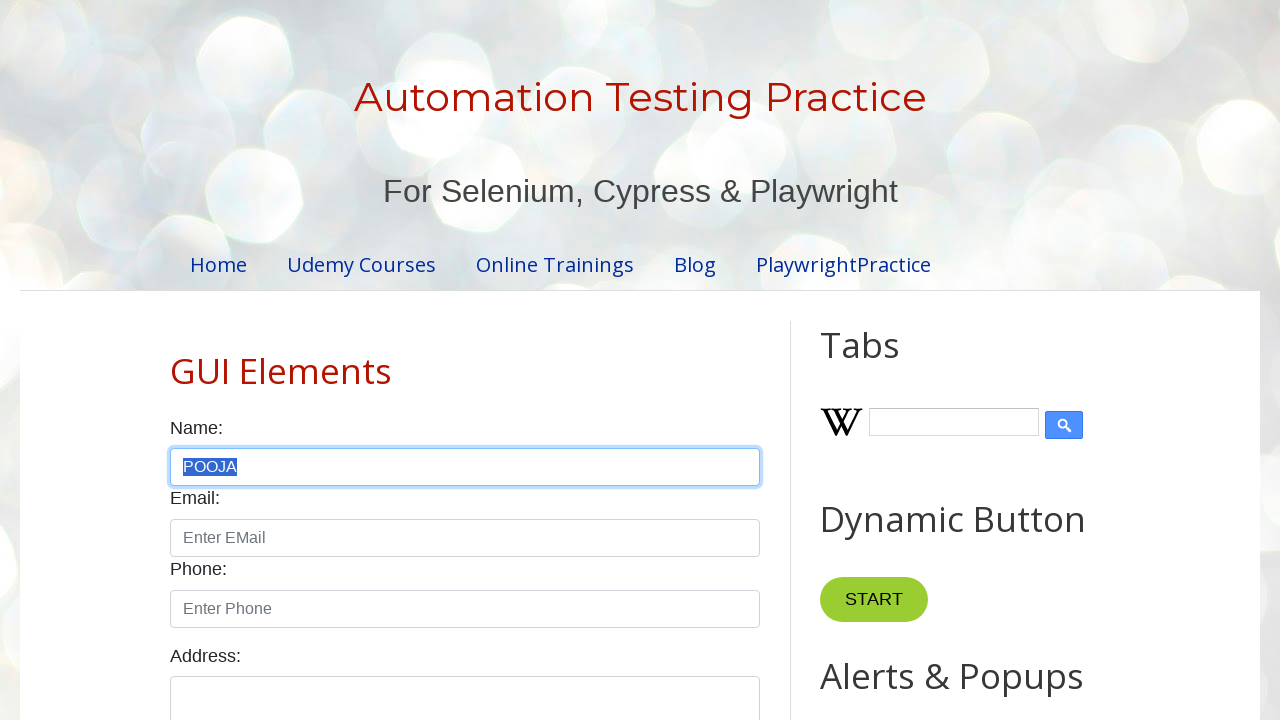

Copied selected text from name field using Ctrl+C
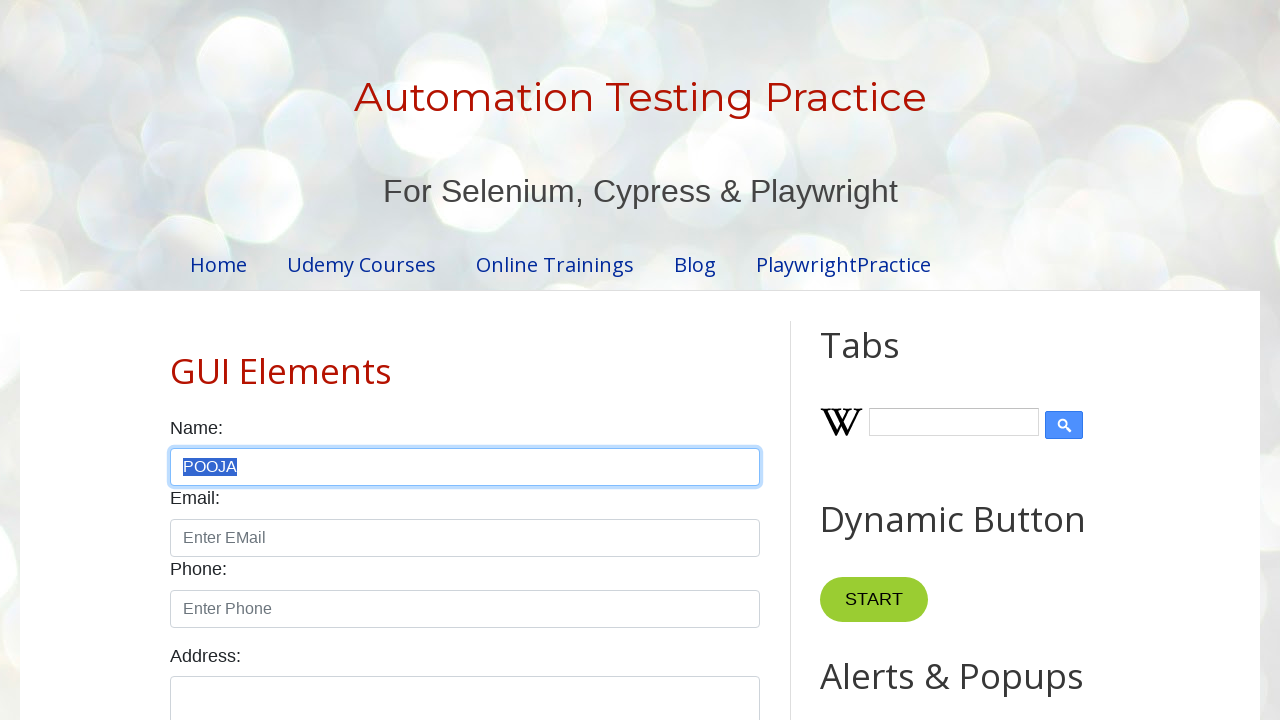

Clicked on email field at (465, 538) on input#email
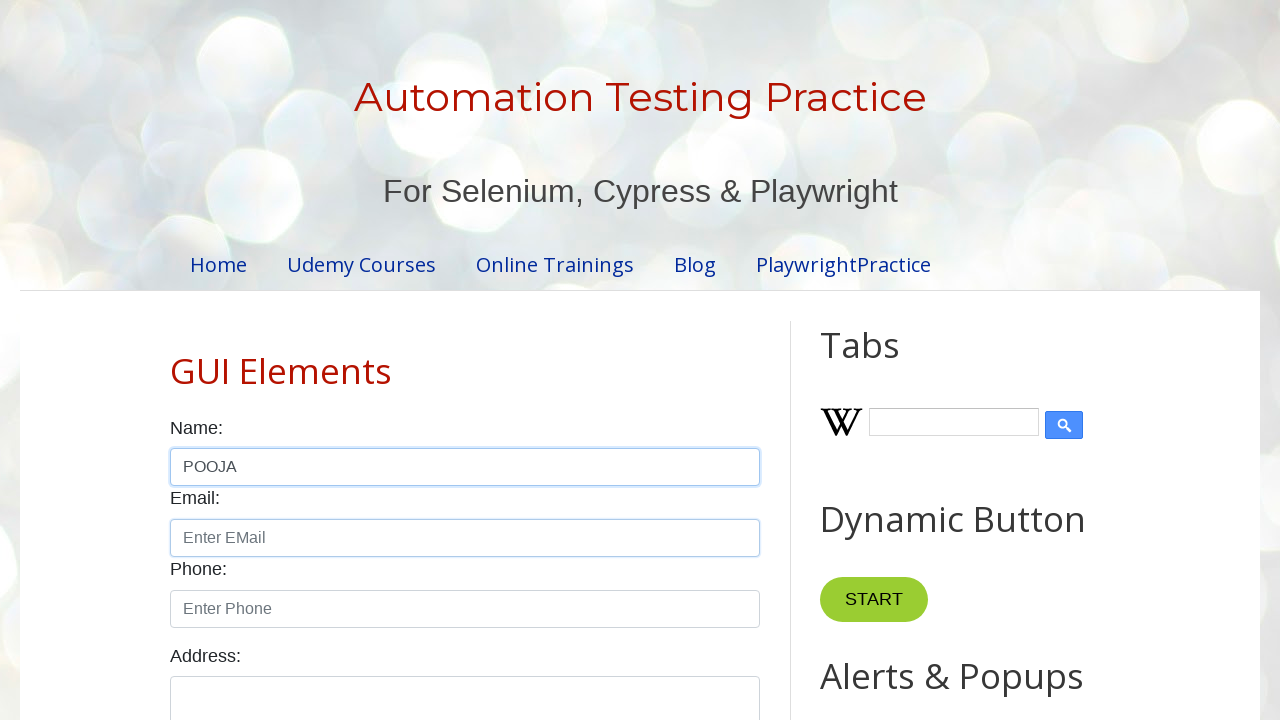

Pasted text into email field using Ctrl+V
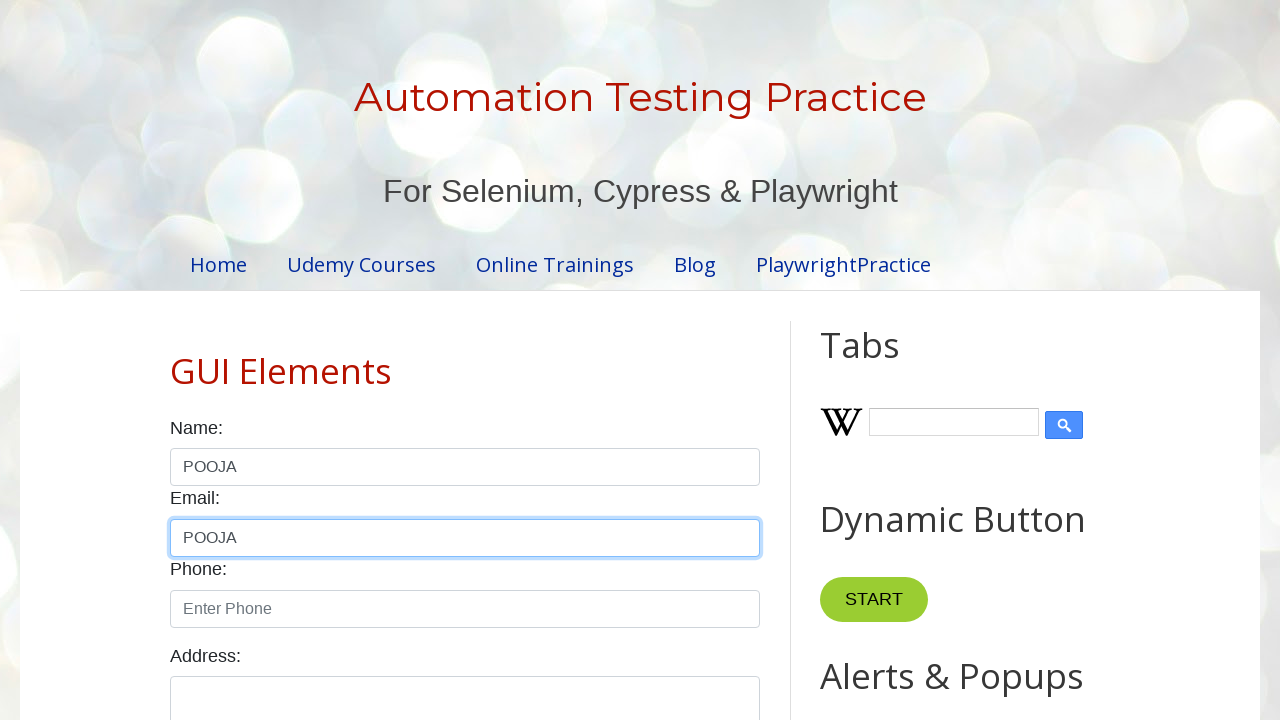

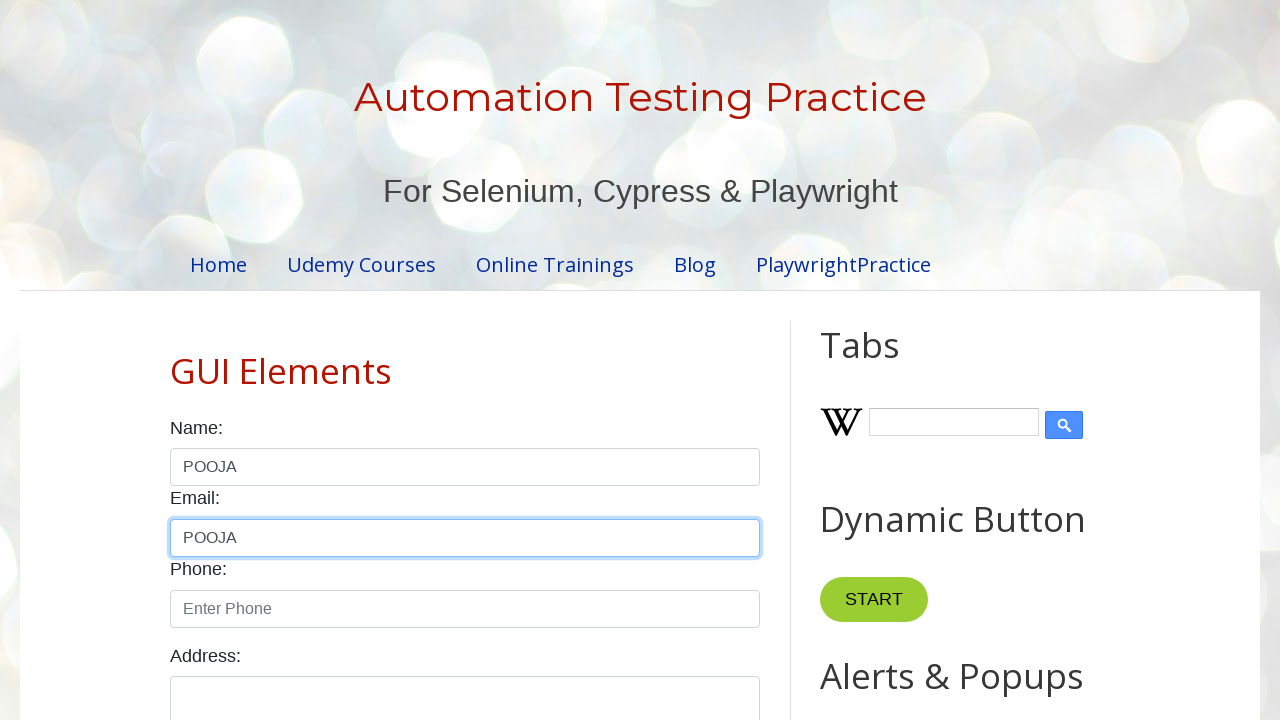